Tests dropdown/select menu functionality on DemoQA by interacting with the old-style select dropdown and selecting options by different methods (index, value, or visible text)

Starting URL: https://demoqa.com/select-menu

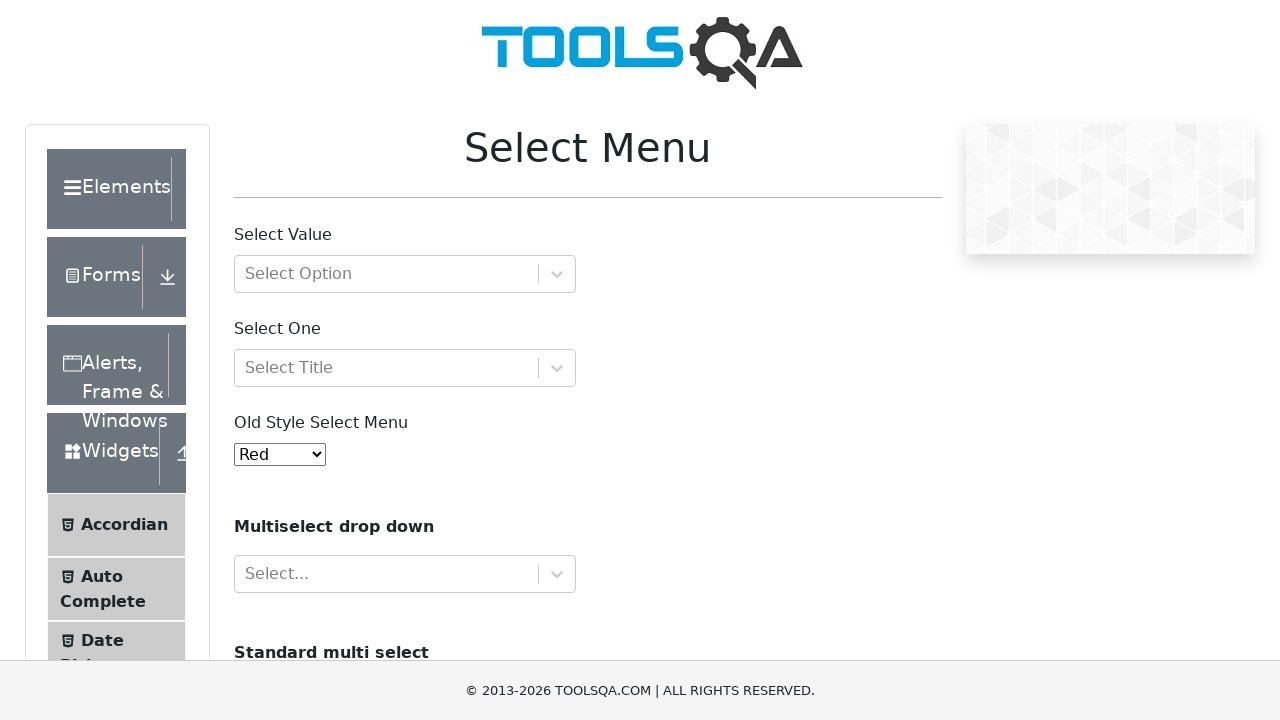

Old-style select dropdown element loaded
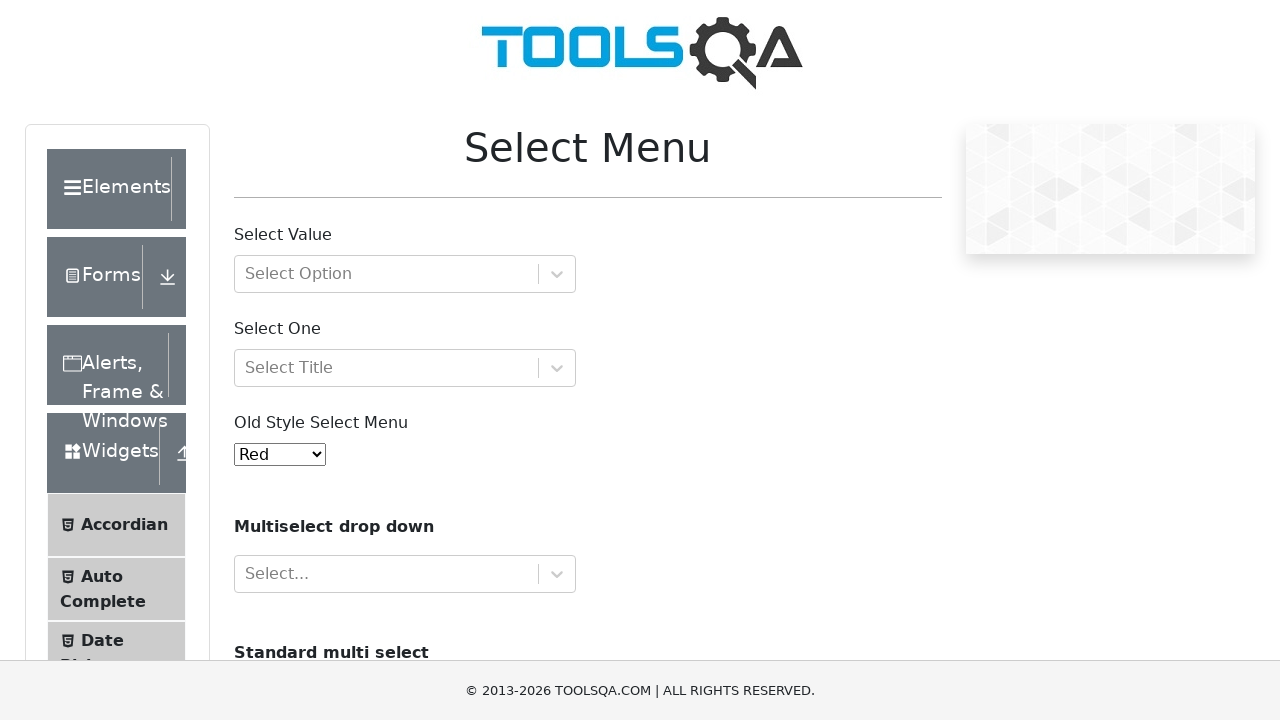

Selected 'Purple' option by value '4' from dropdown on #oldSelectMenu
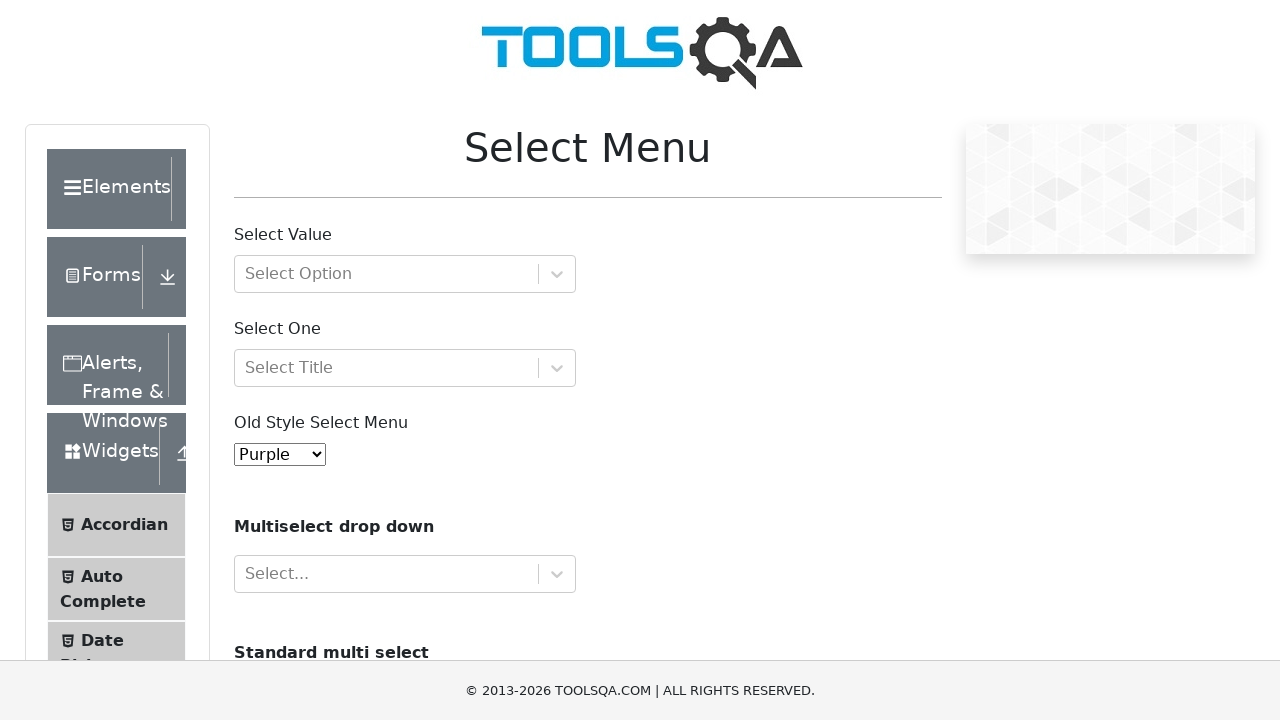

Selected 'White' option by visible text from dropdown on #oldSelectMenu
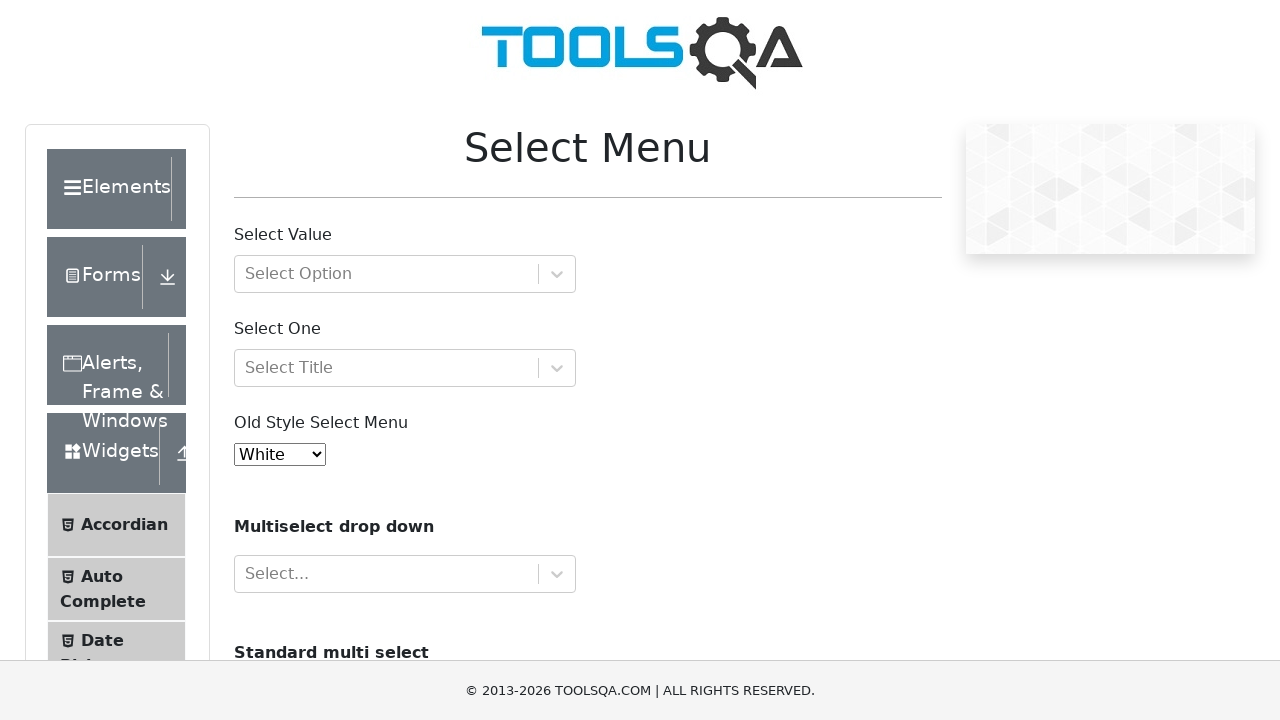

Selected option at index 5 (6th option) from dropdown on #oldSelectMenu
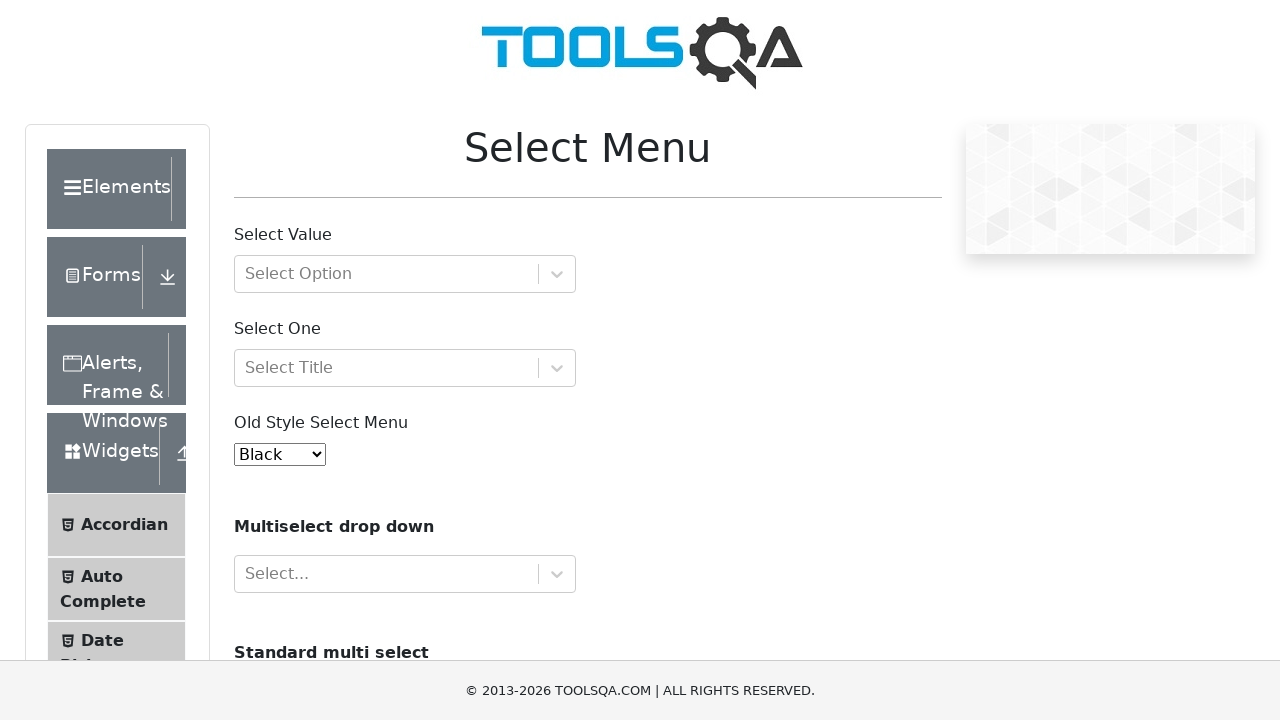

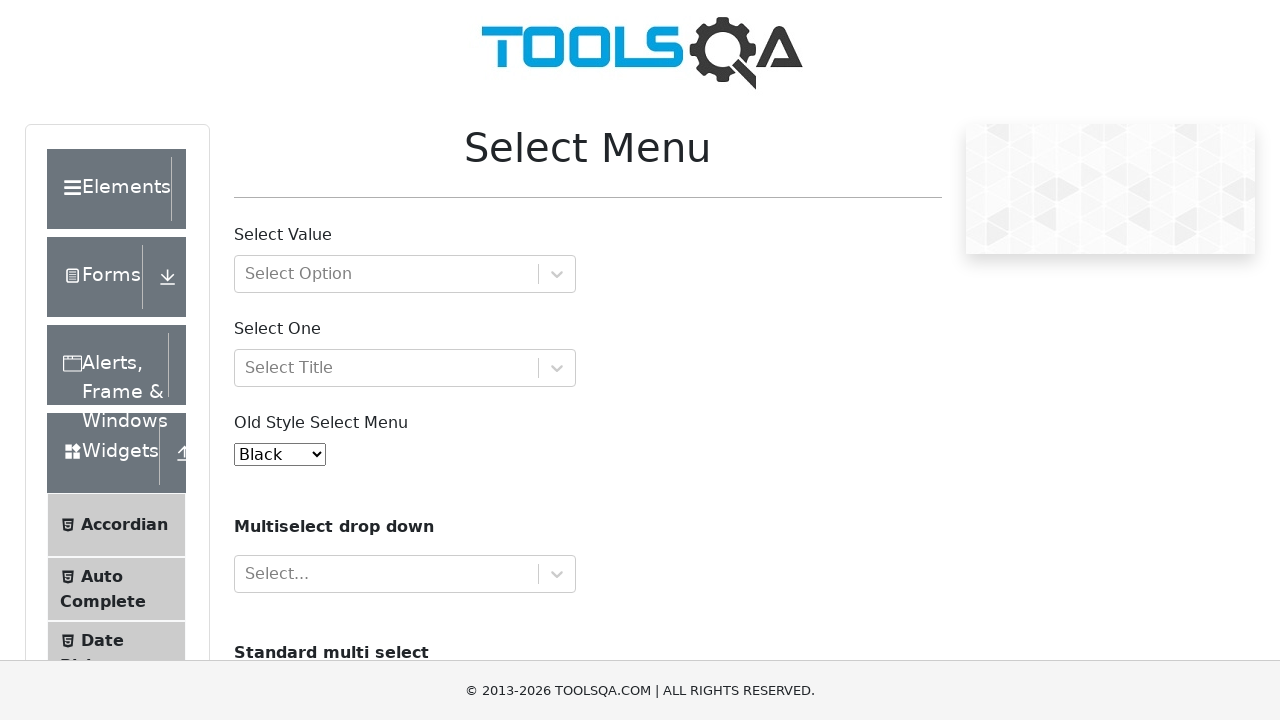